Tests the Python.org search functionality by entering "pycon" as a search query and verifying that results are found.

Starting URL: http://www.python.org

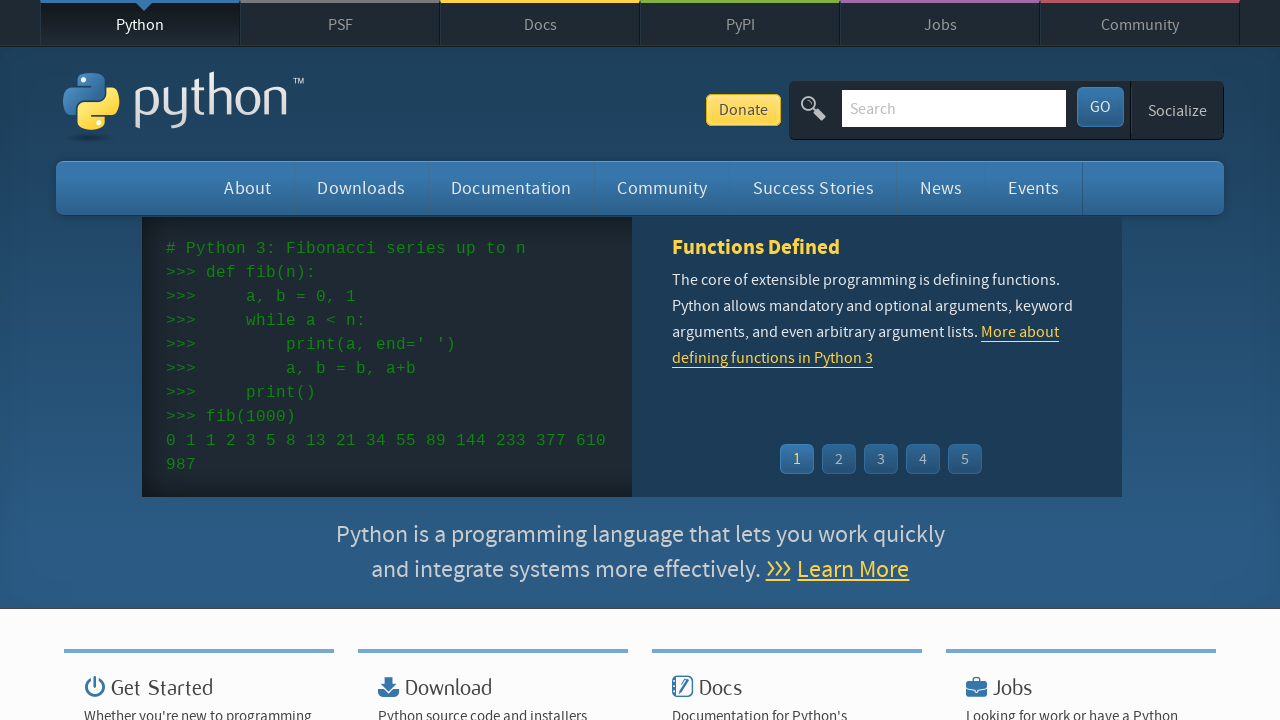

Verified 'Python' is in page title
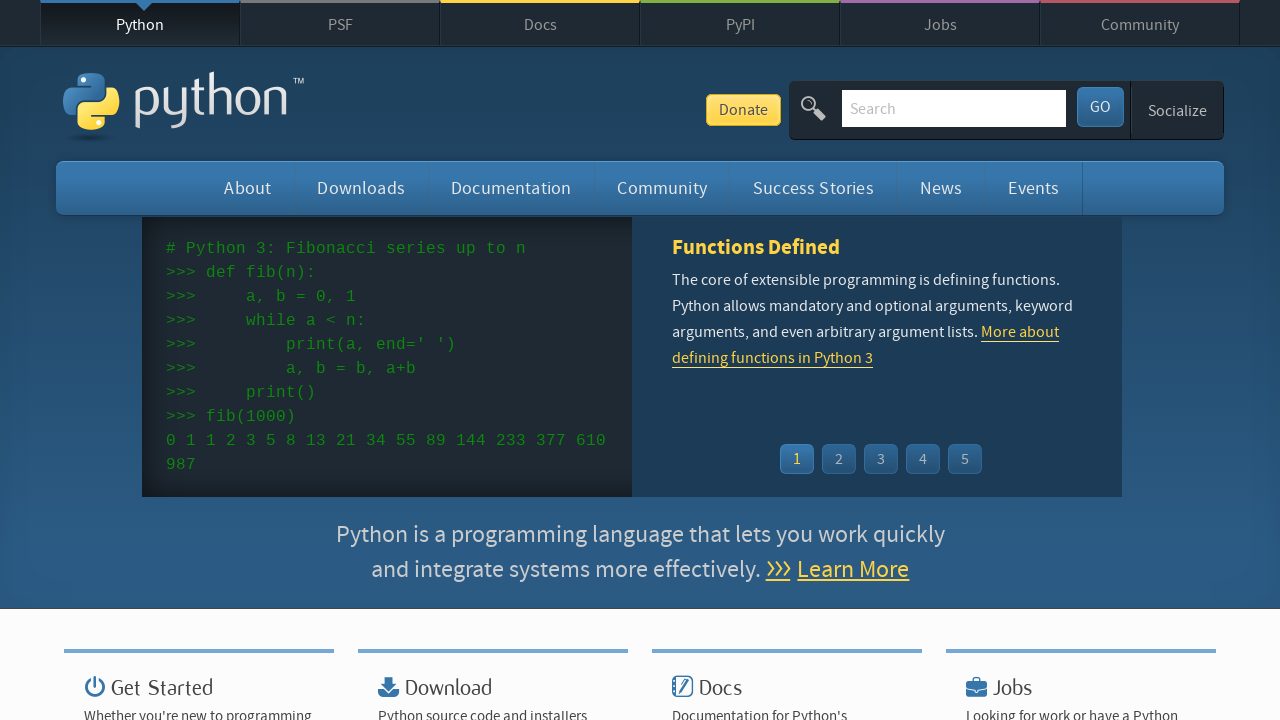

Cleared search input field on input[name='q']
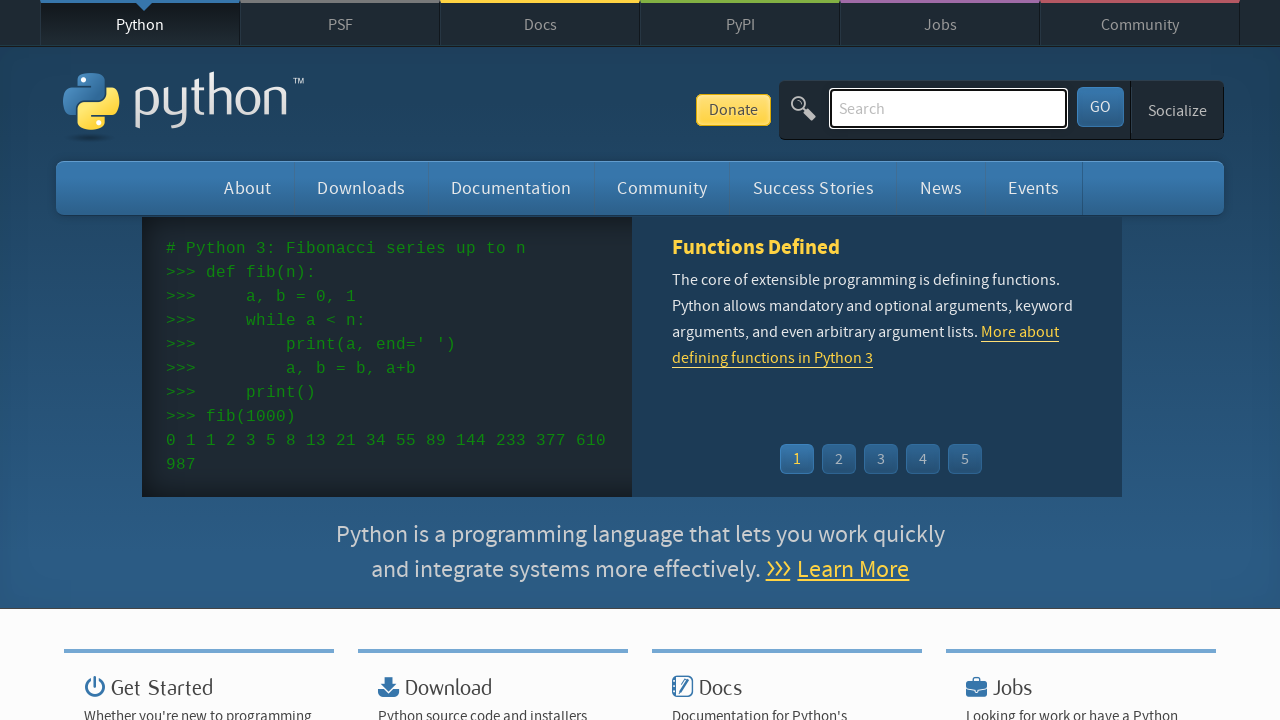

Entered 'pycon' in search field on input[name='q']
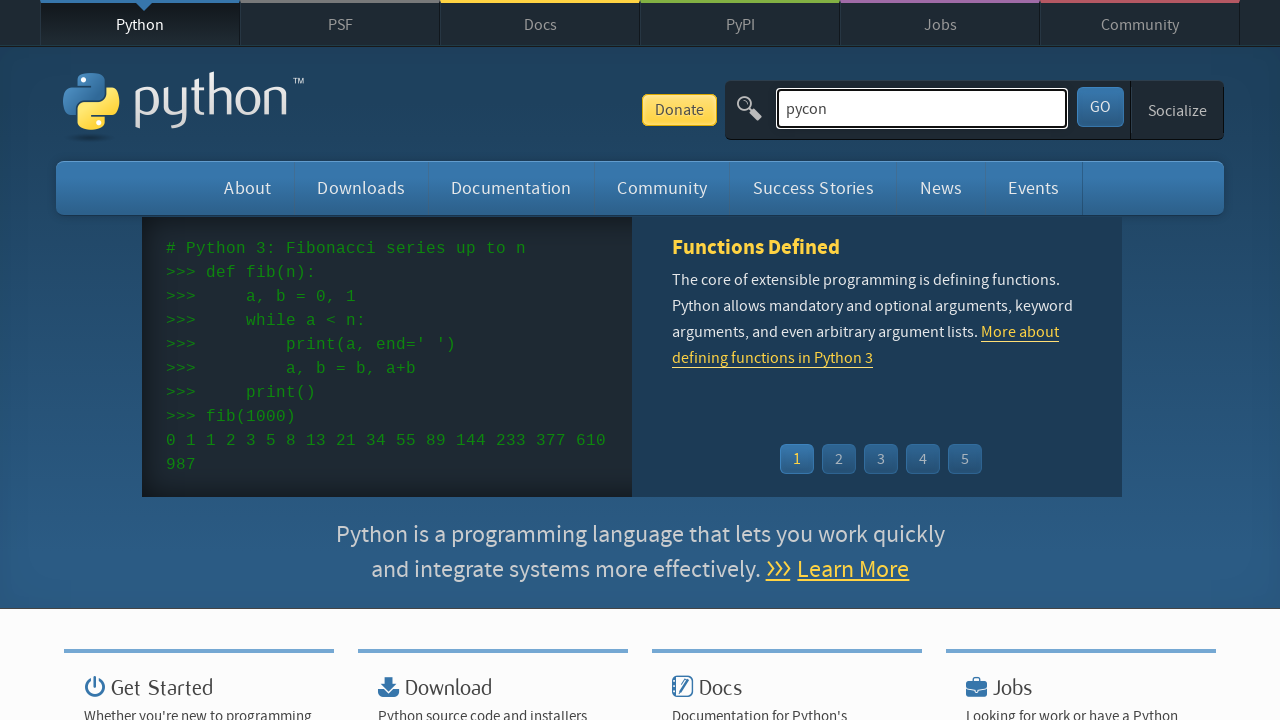

Submitted search query by pressing Enter on input[name='q']
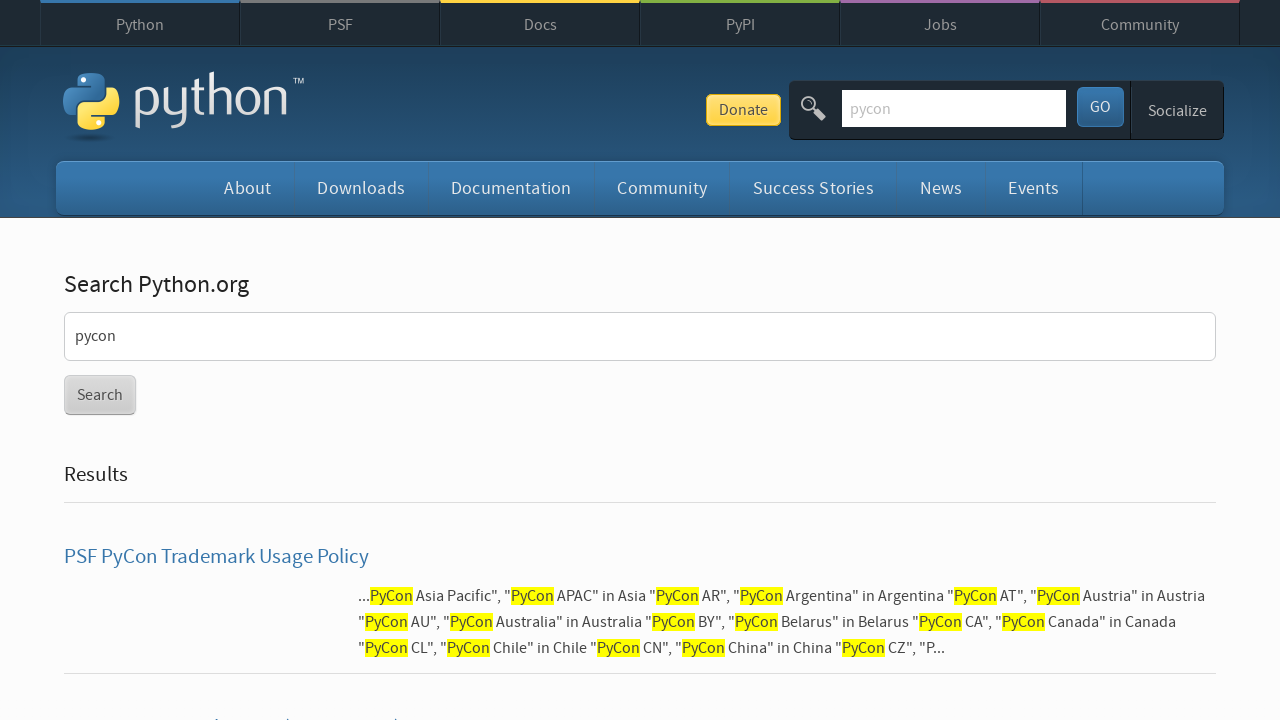

Waited for network to become idle and page to fully load
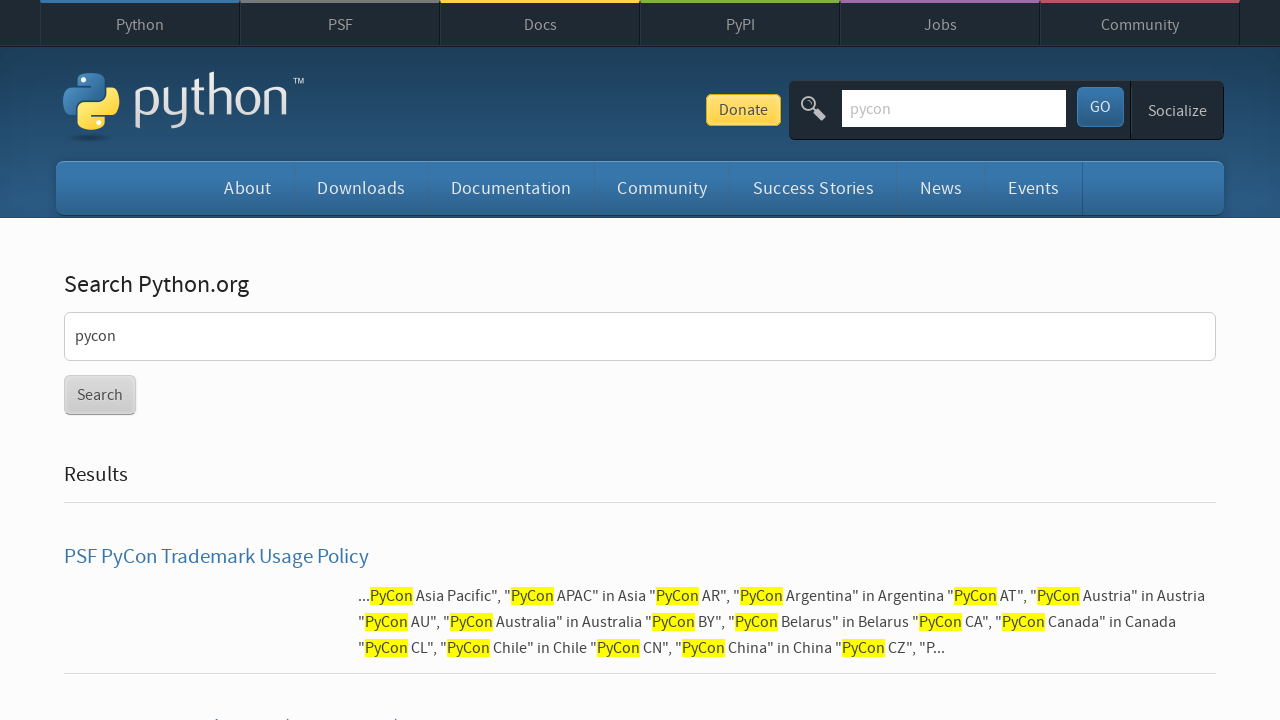

Verified search results were found (no 'No results found' message)
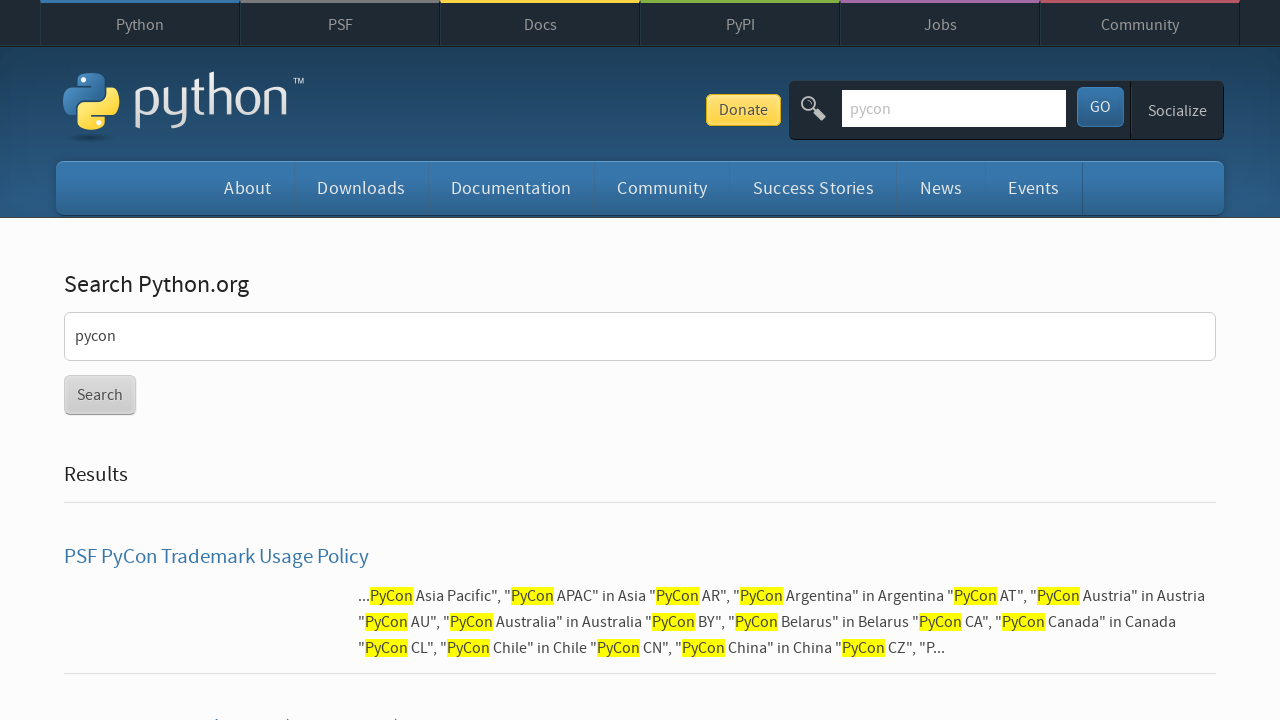

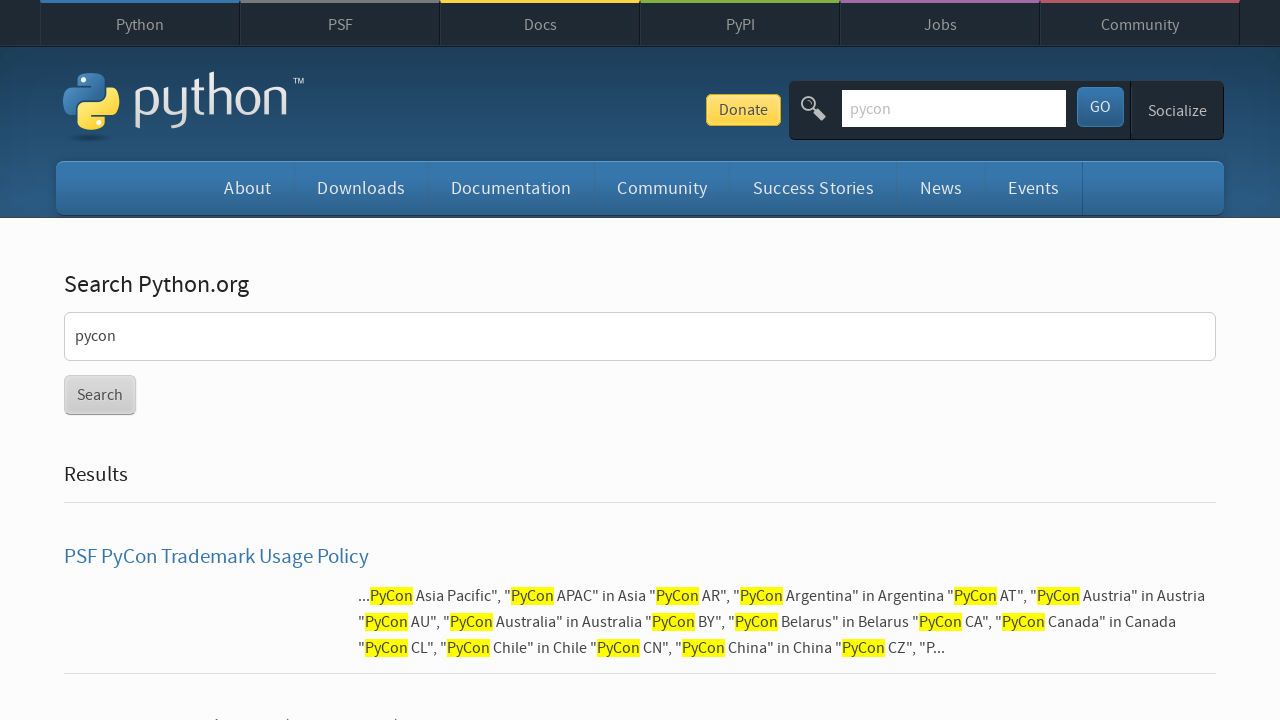